Tests keyboard actions by typing text in the first textarea, selecting all with Ctrl+A, copying with Ctrl+C, tabbing to the next field, and pasting with Ctrl+V

Starting URL: https://text-compare.com/

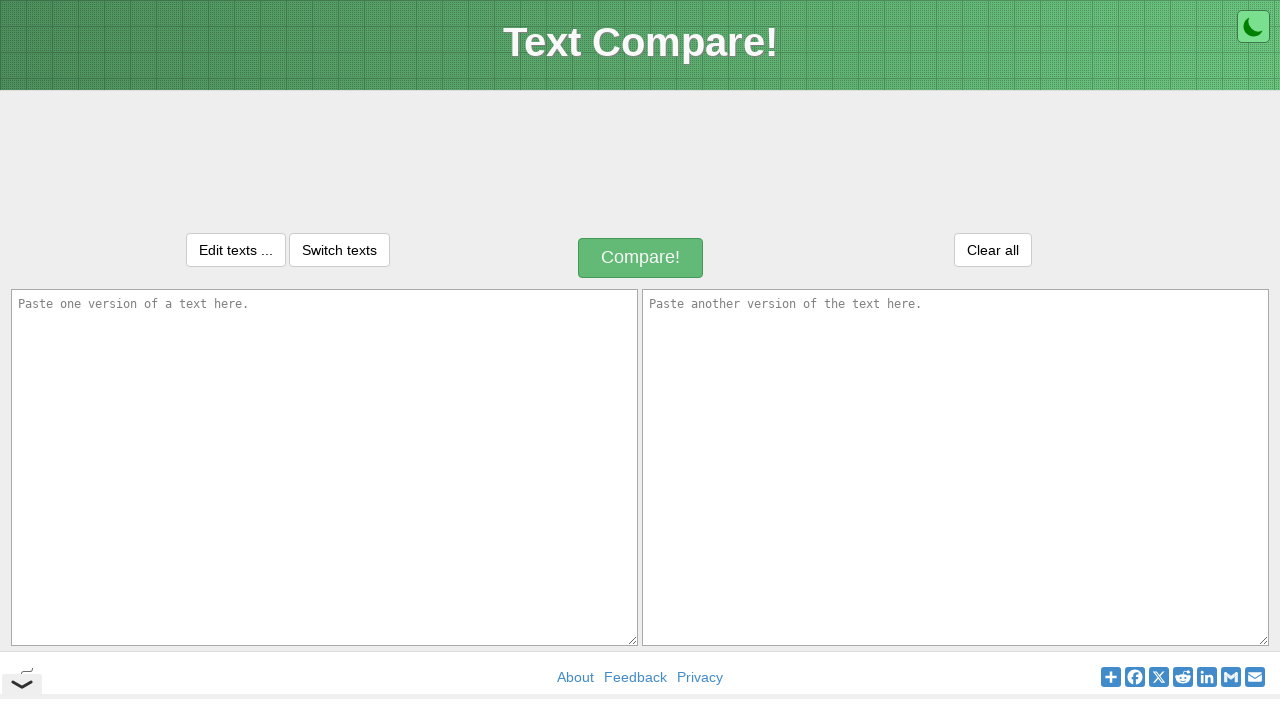

Filled first textarea with 'WELCOME' on textarea#inputText1
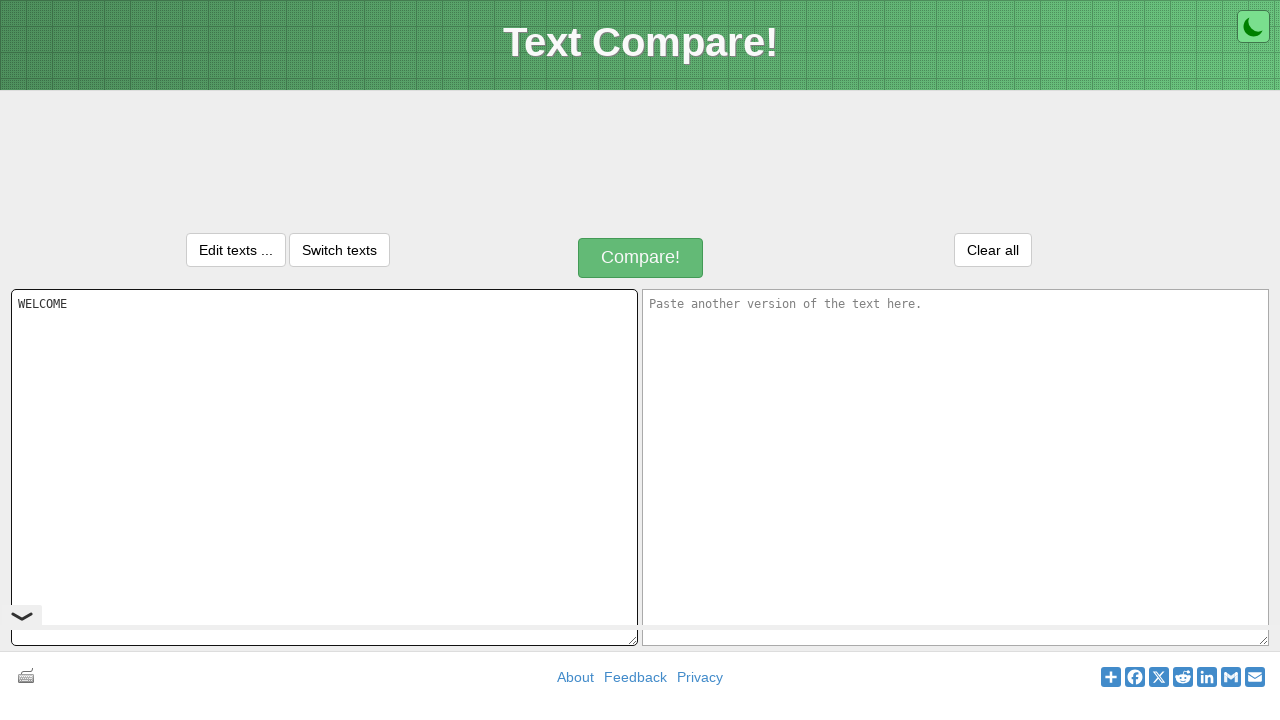

Selected all text in first textarea with Ctrl+A
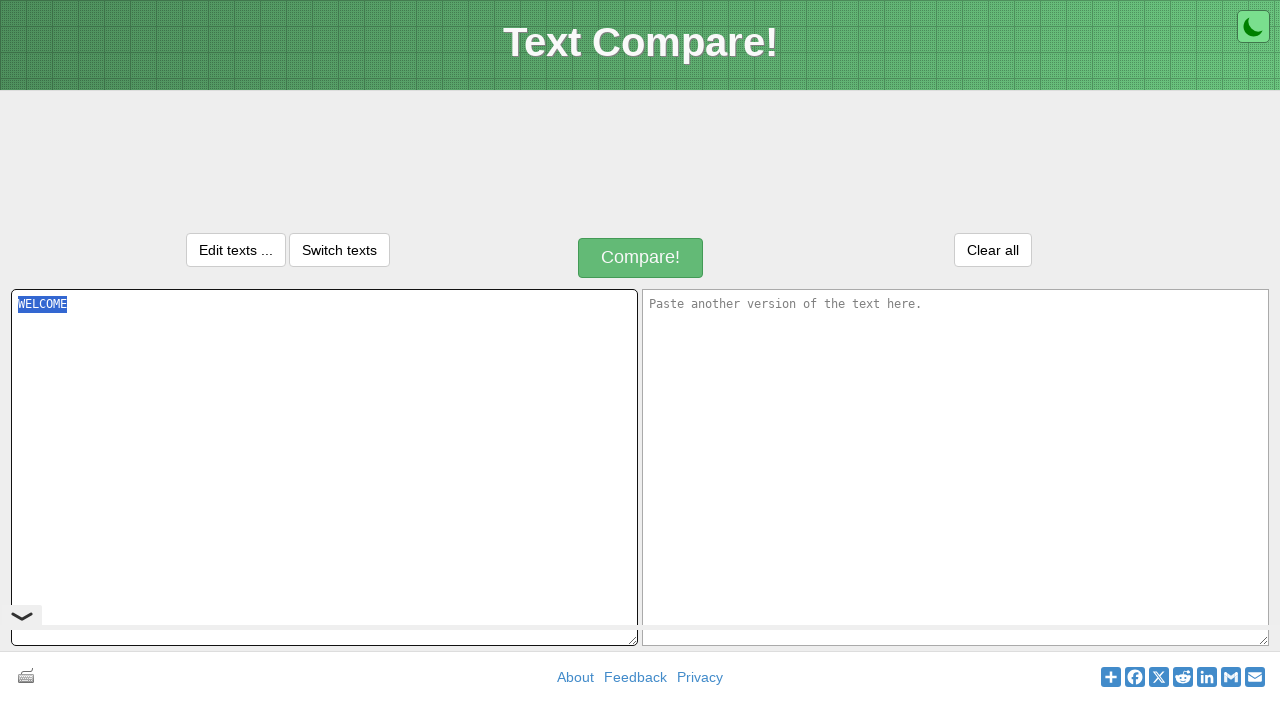

Copied selected text with Ctrl+C
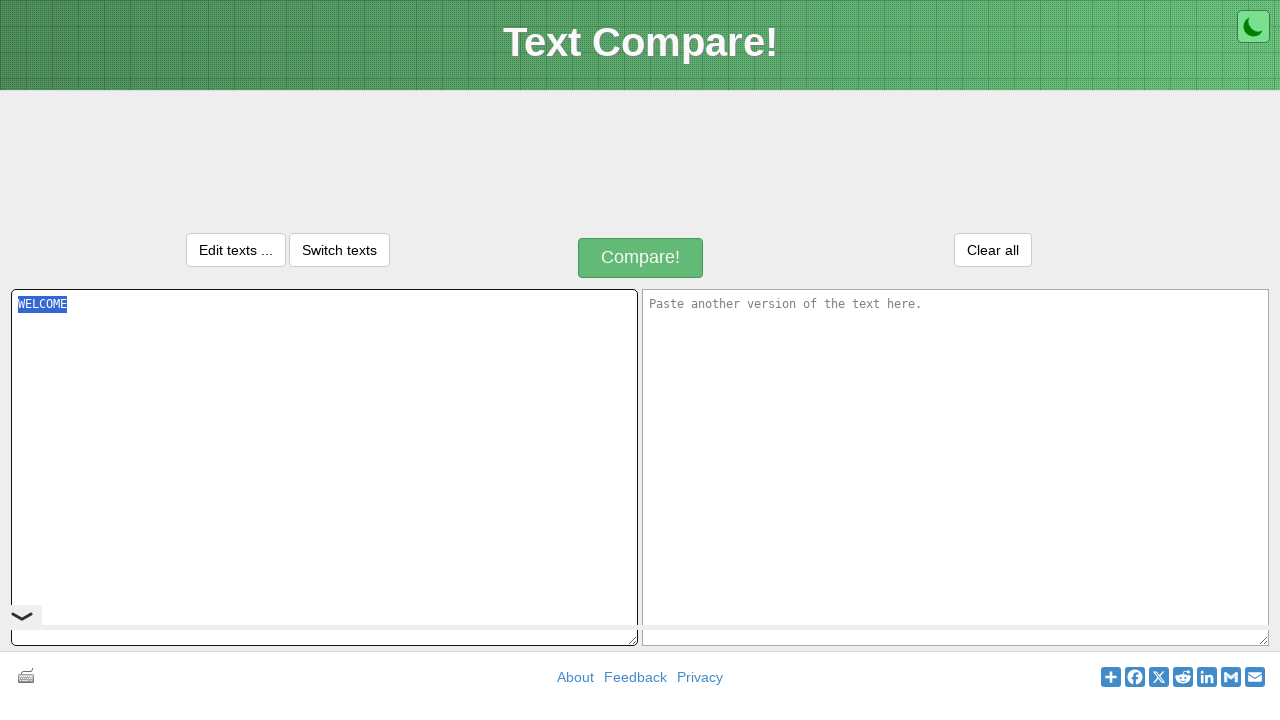

Tabbed to next field
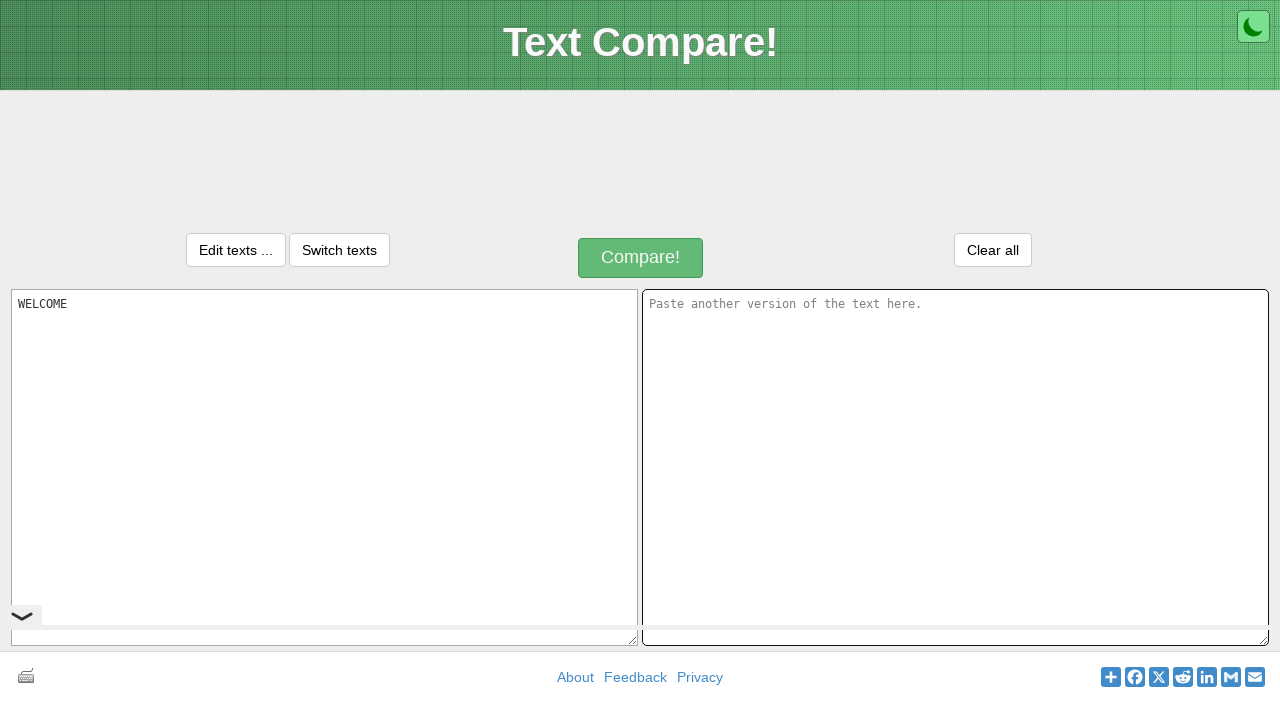

Pasted text into second textarea with Ctrl+V
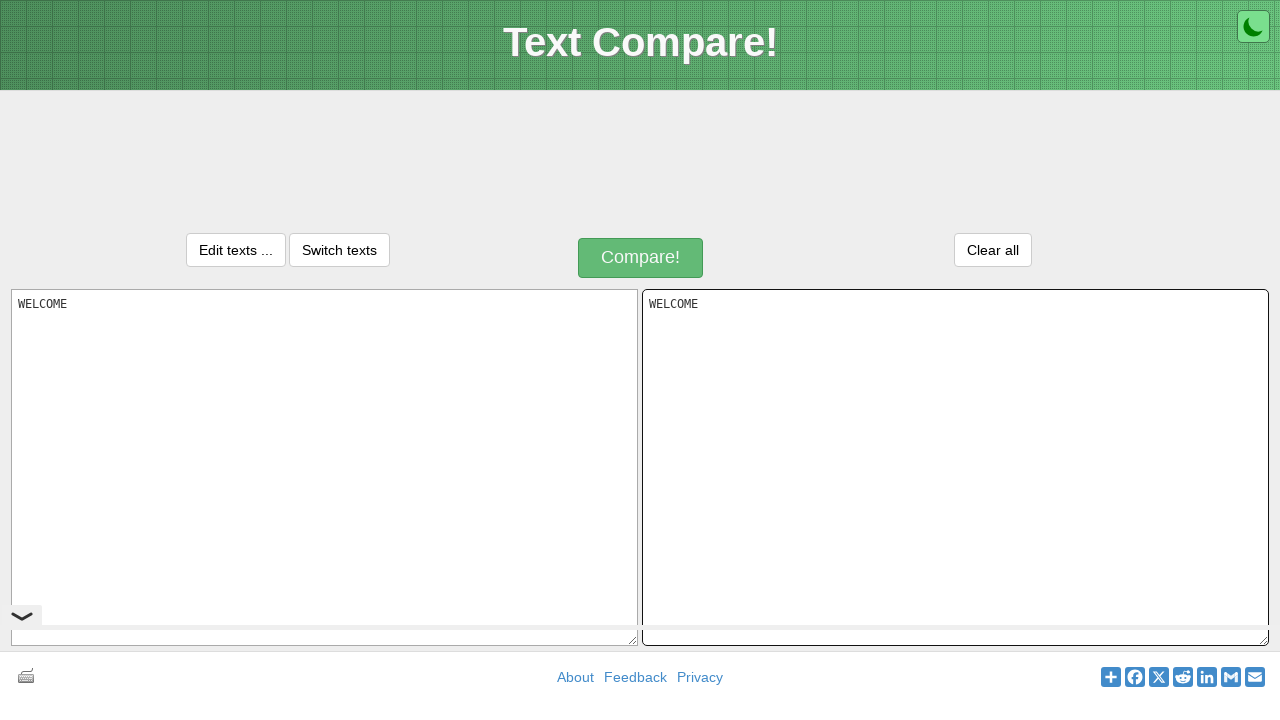

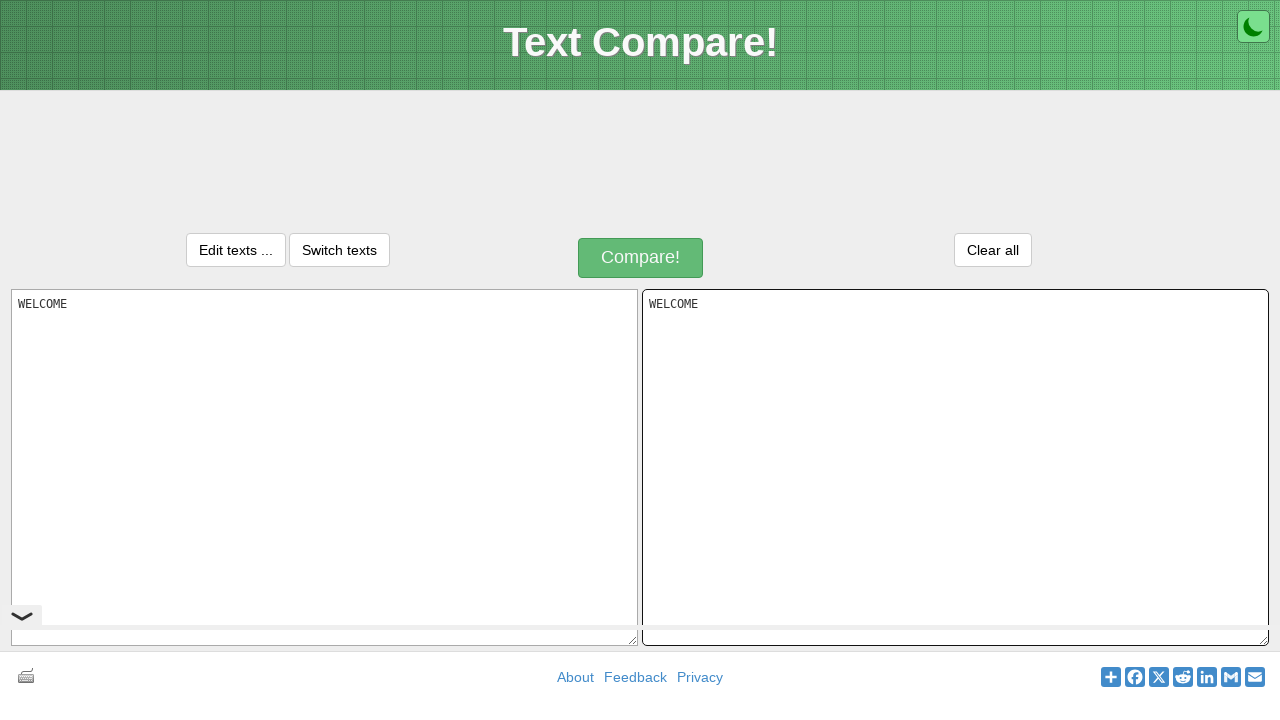